Tests interaction with shadow DOM elements on a book search application by entering text in a search field and clicking an SVG element

Starting URL: https://books-pwakit.appspot.com/

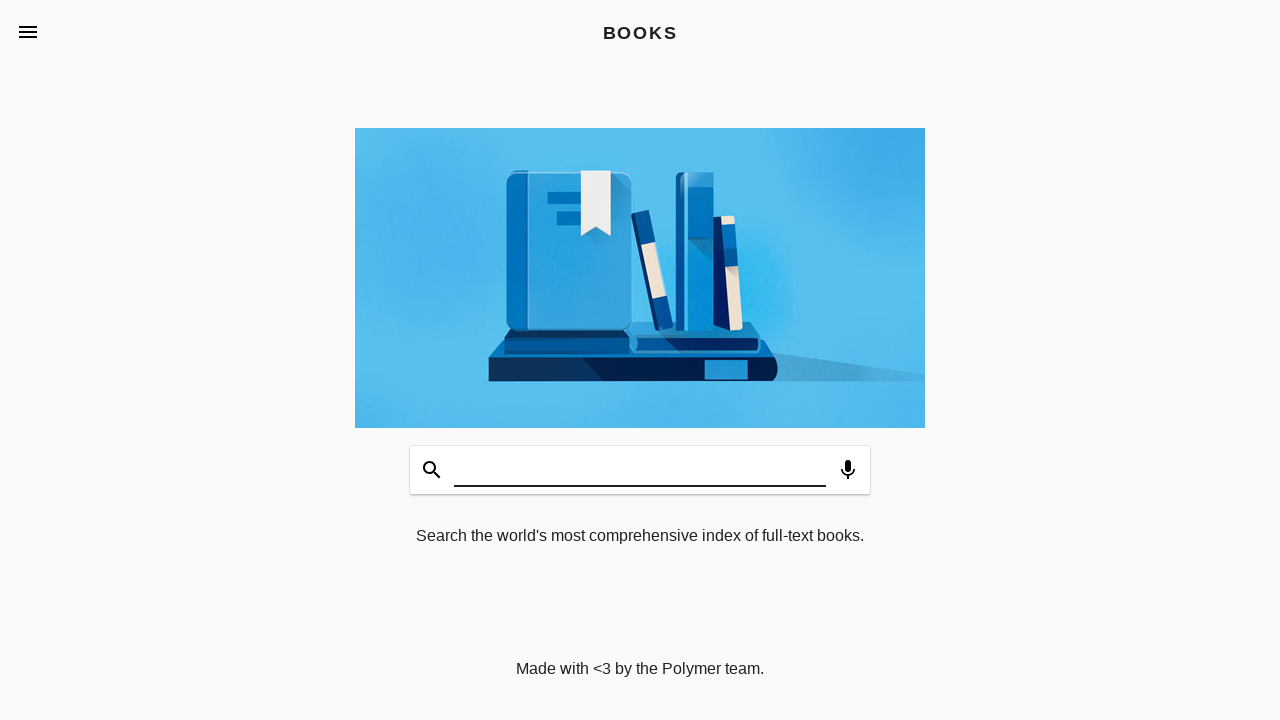

Waited for book app to load with apptitle='BOOKS'
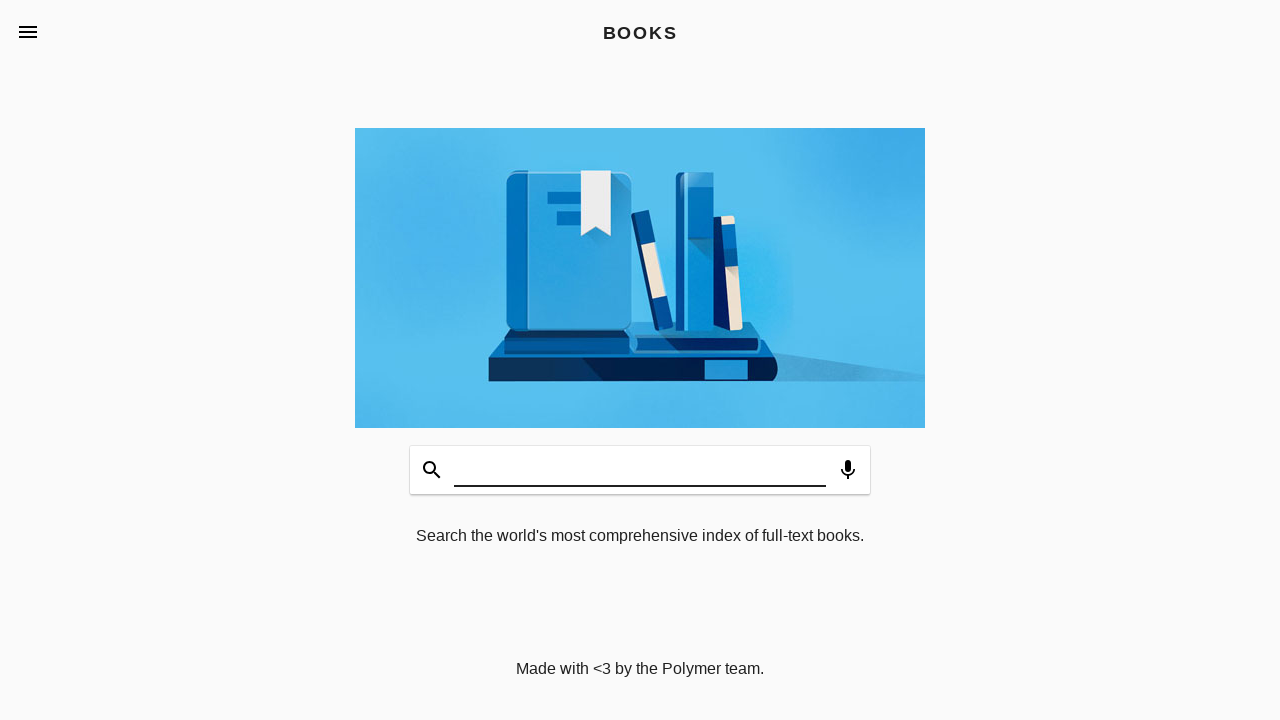

Filled shadow DOM input field with 'test' on book-app[apptitle='BOOKS'] >> #input
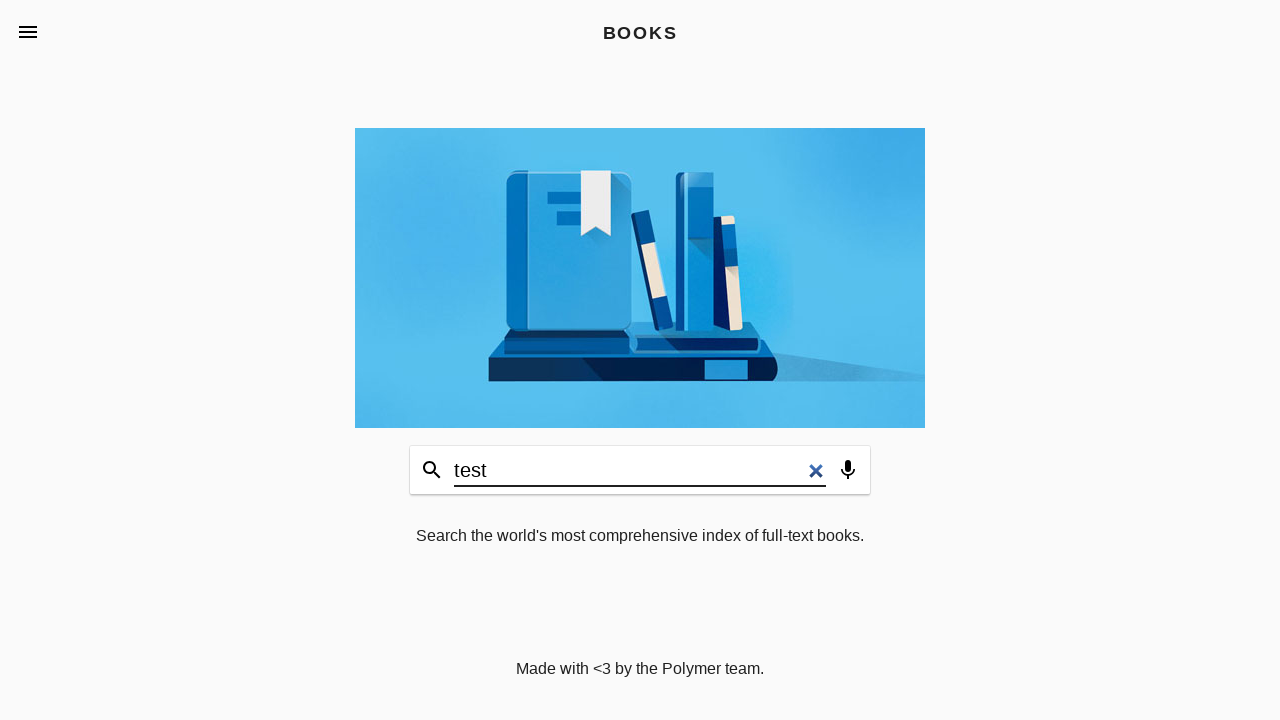

Waited 1000ms for input to register
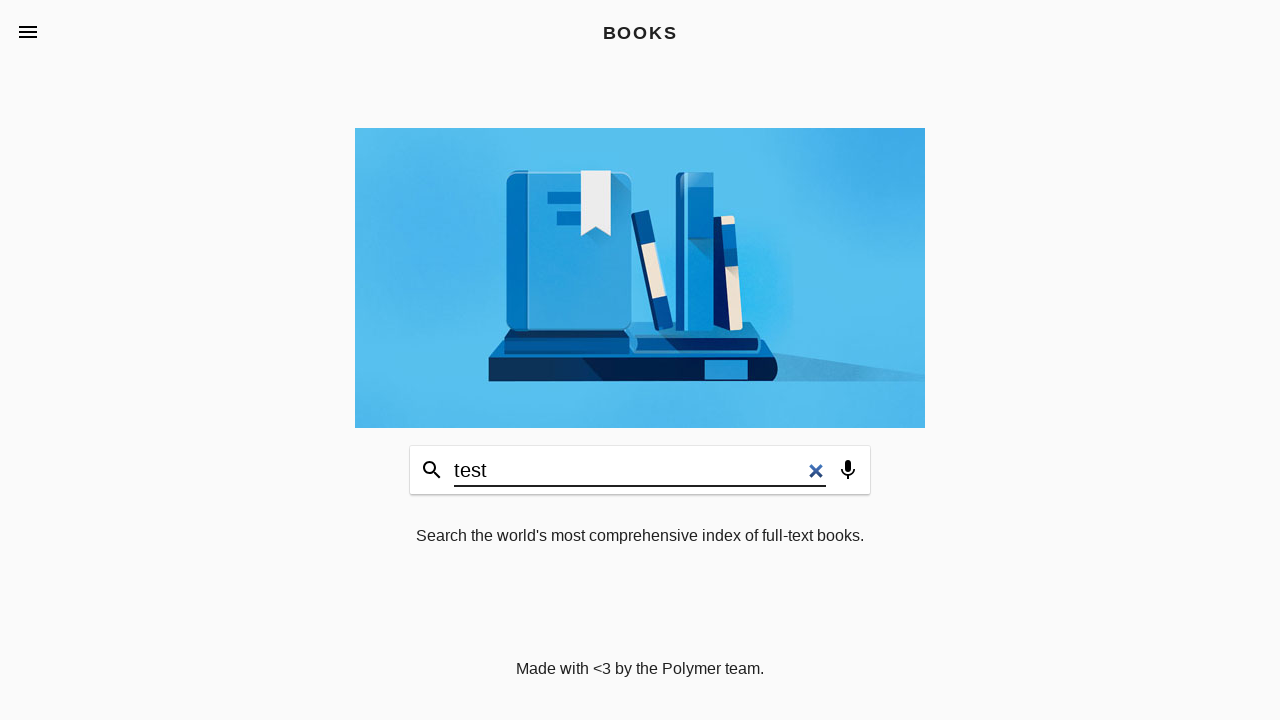

Clicked SVG element inside nested shadow DOM at (432, 470) on book-app[apptitle='BOOKS'] >> book-input-decorator >> svg
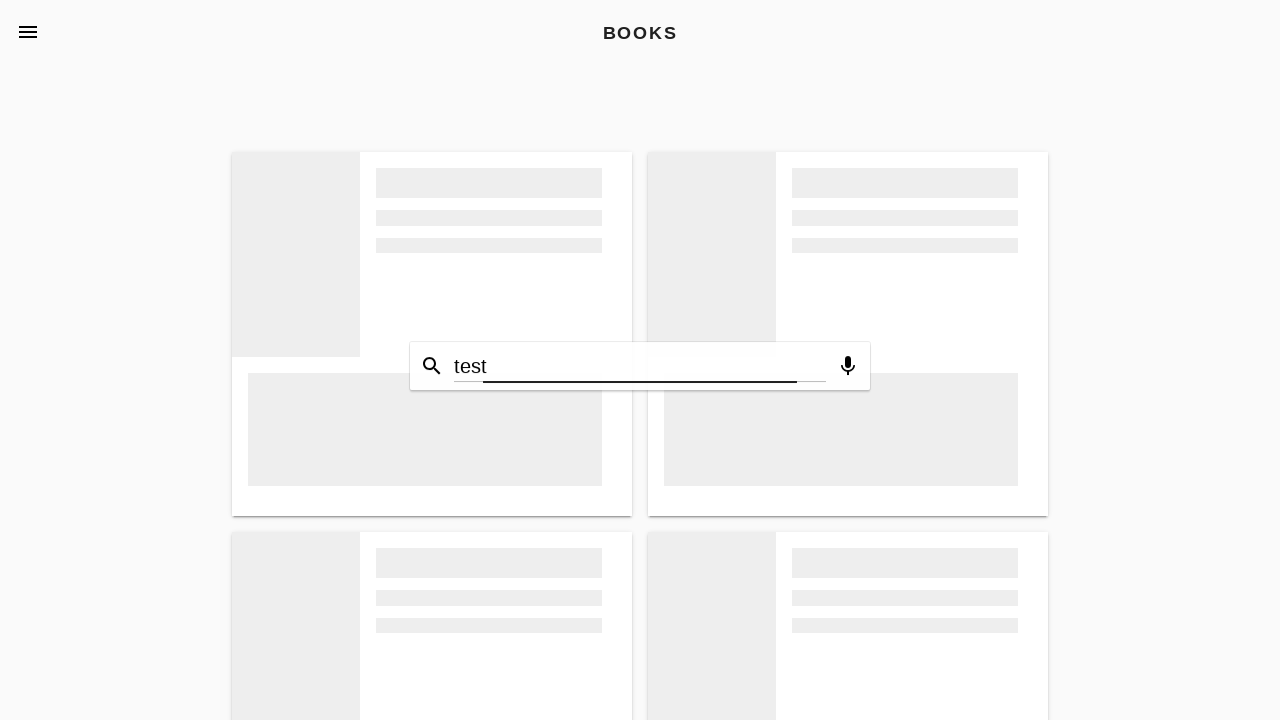

Waited 1000ms to observe click result
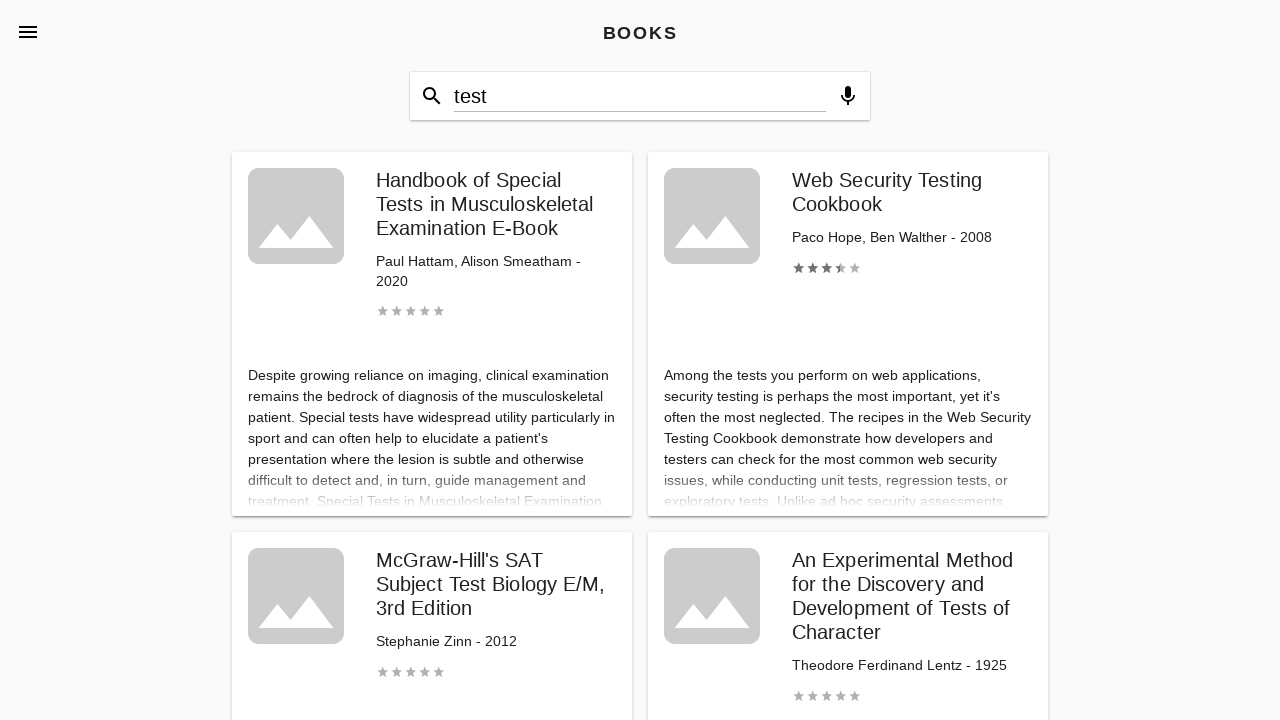

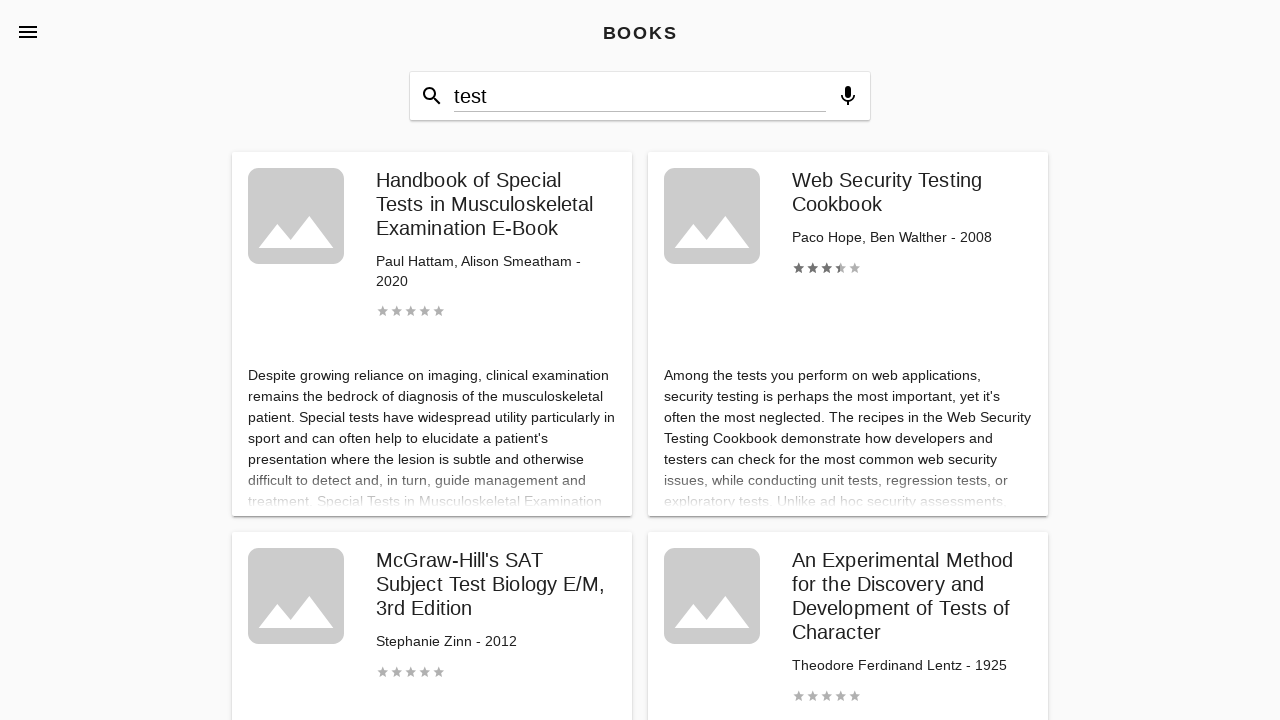